Tests FAQ section by clicking question 3 and verifying the answer about ordering for tomorrow is displayed

Starting URL: https://qa-scooter.praktikum-services.ru/

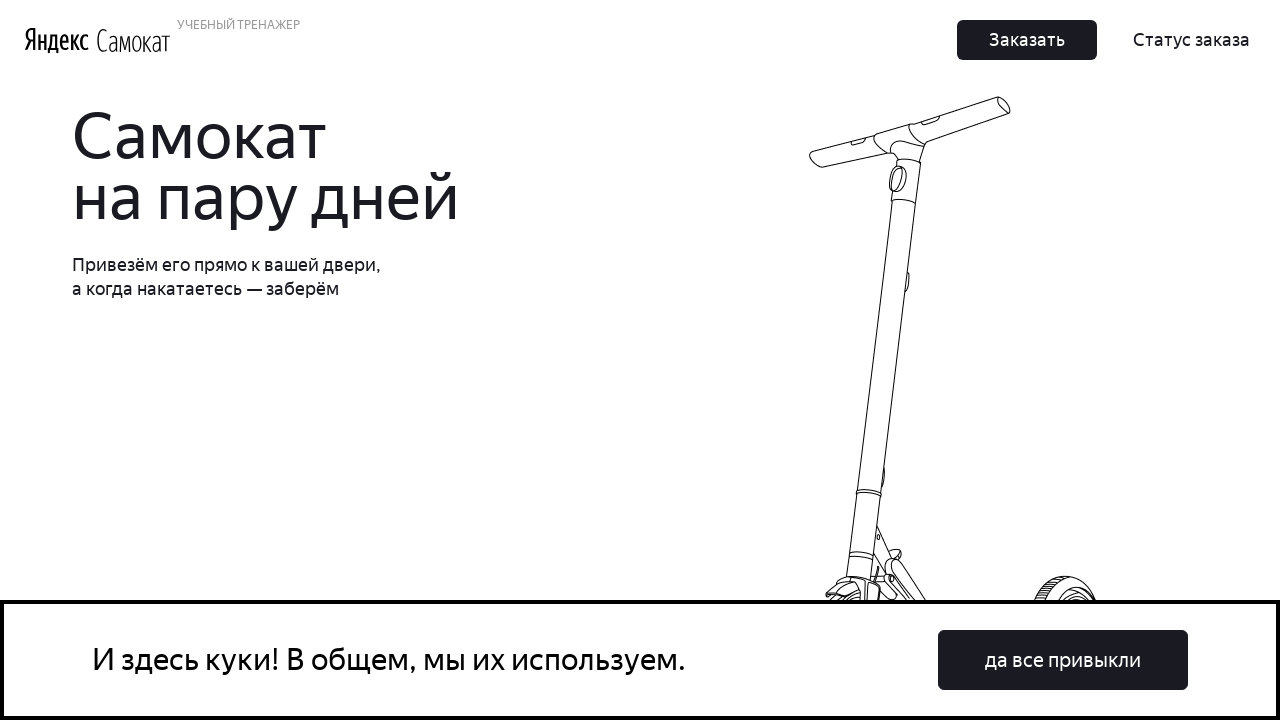

Clicked cookie consent button at (1063, 660) on button:has-text('да все'), button:has-text('cookie'), .Cookie_Button__1_1HZ
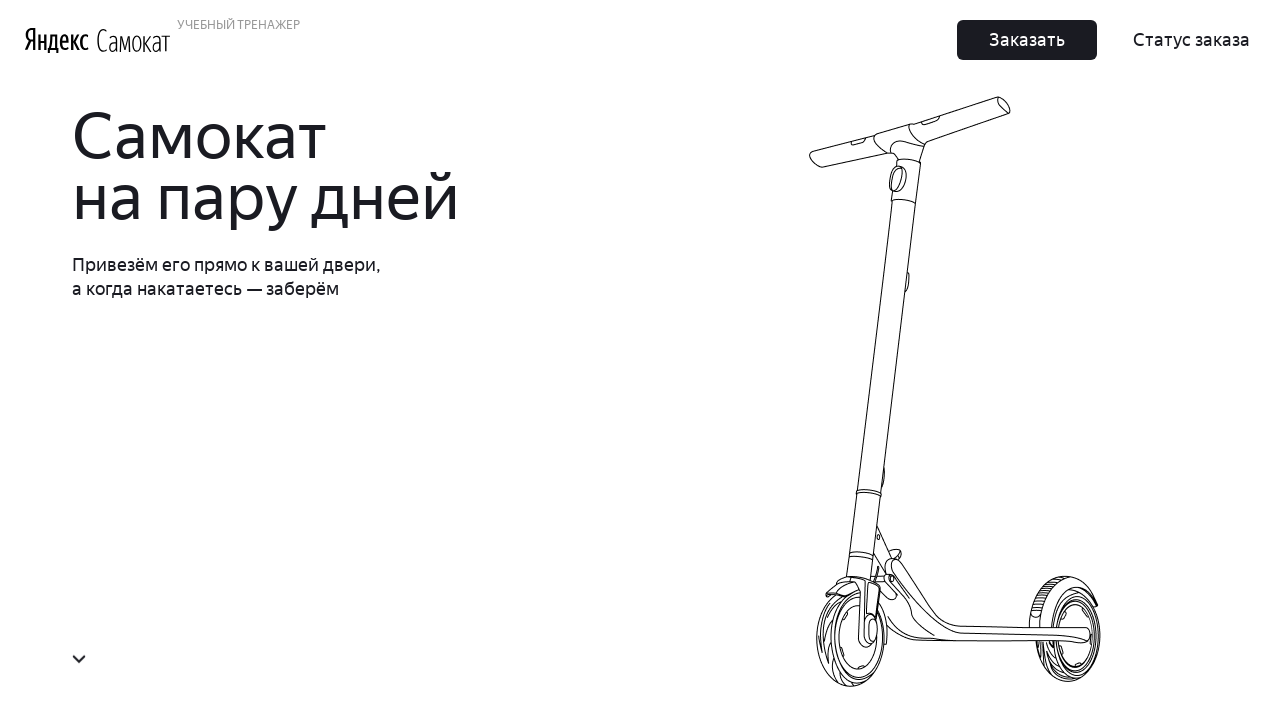

Scrolled to FAQ question 3
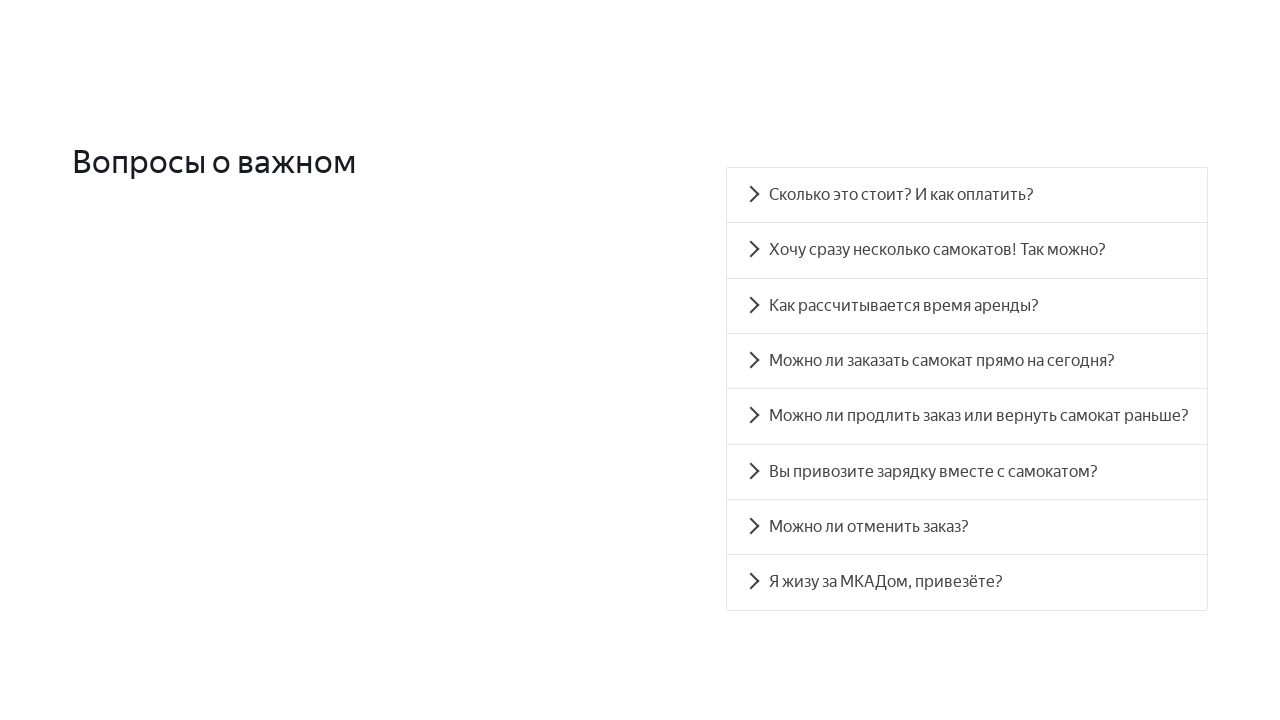

Clicked on FAQ question 3 at (967, 361) on .accordion__item >> nth=3
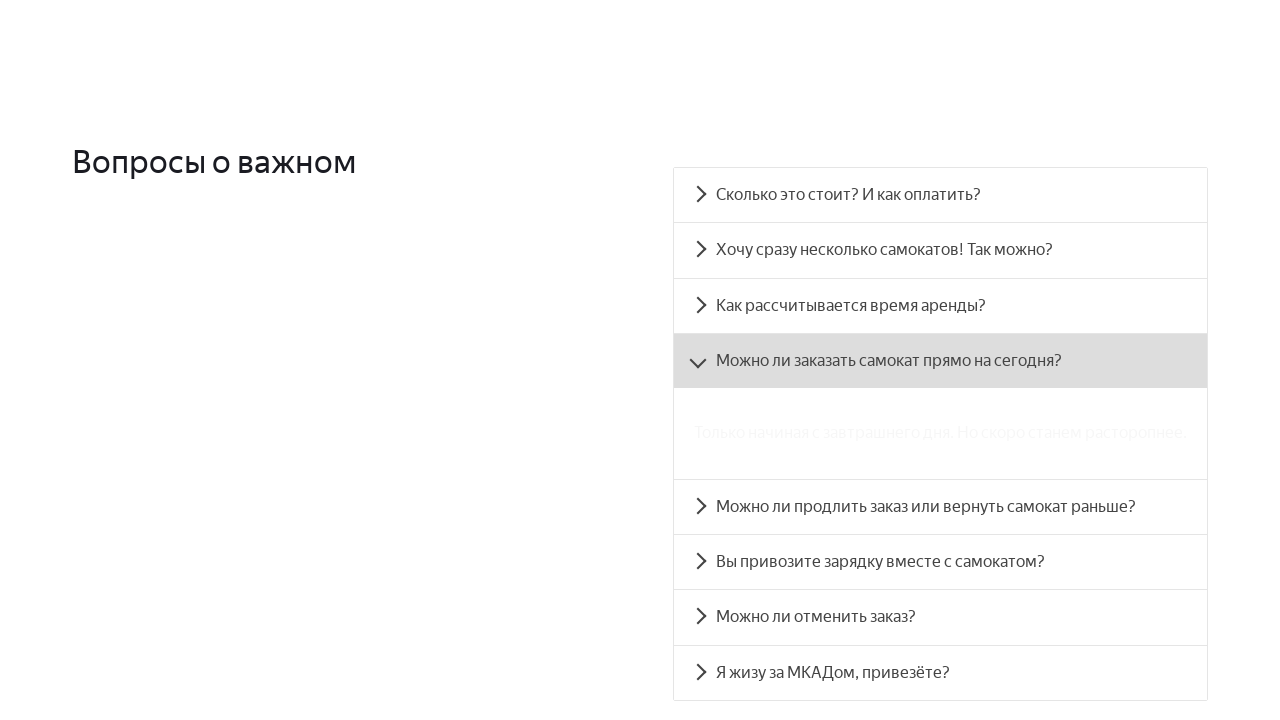

Verified answer about ordering for tomorrow is displayed
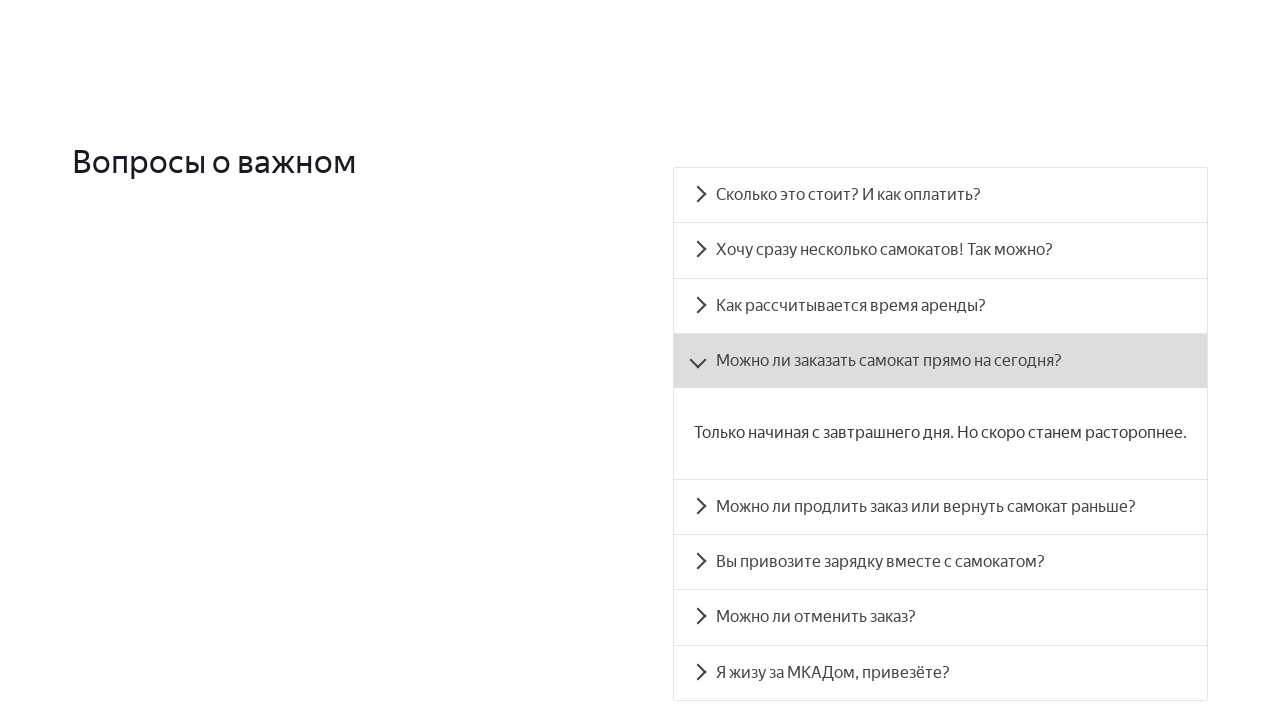

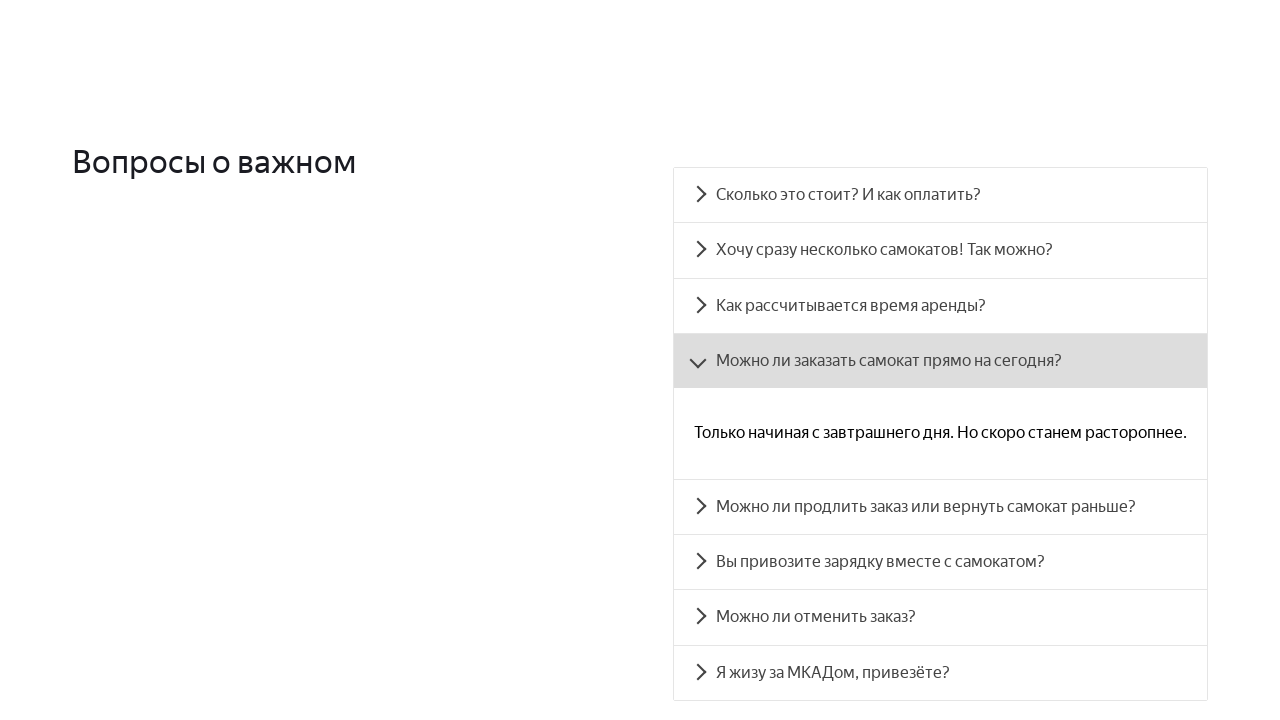